Tests jQuery UI selectable functionality by switching to the demo iframe and performing a click-and-drag action to select multiple items from Item 1 to Item 6.

Starting URL: https://jqueryui.com/selectable

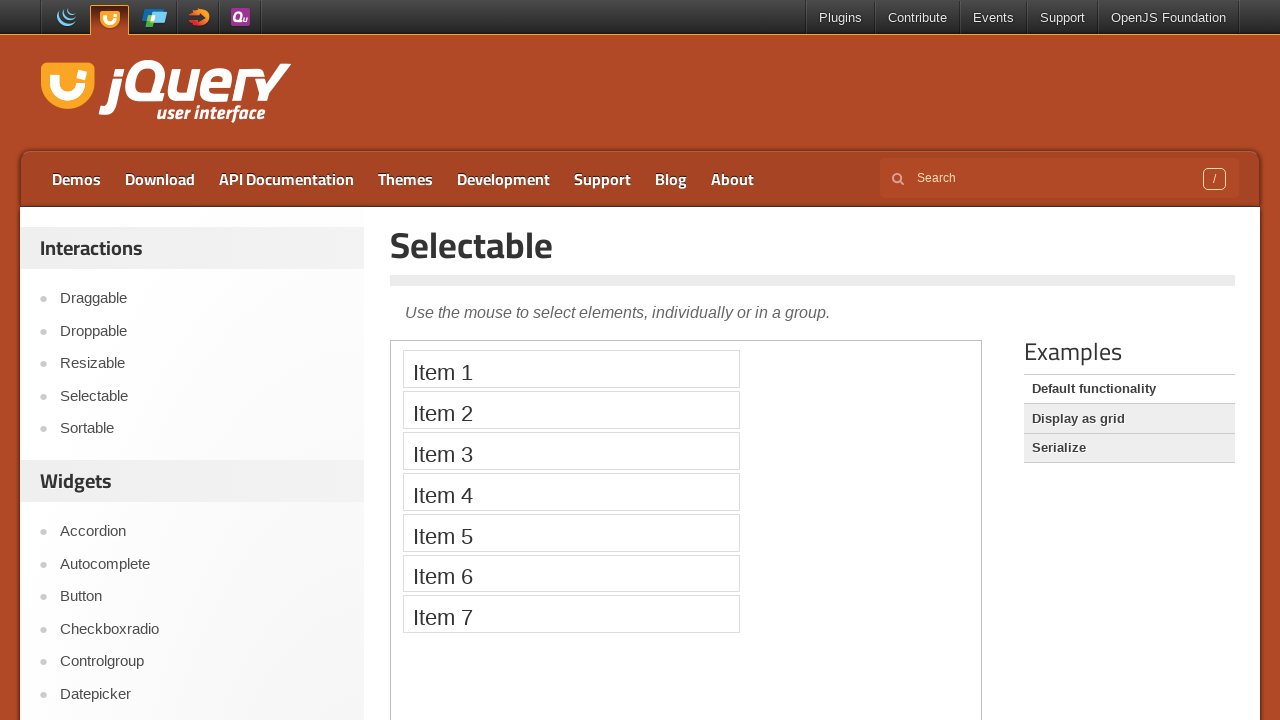

Located demo iframe
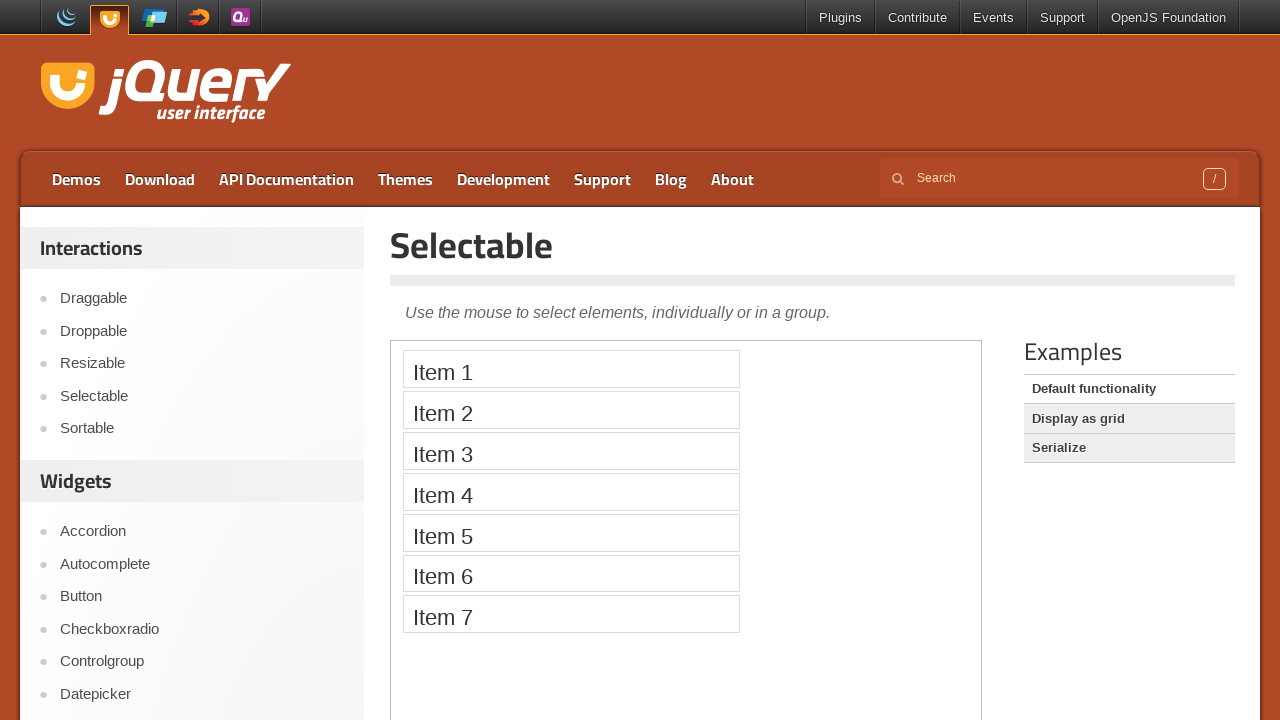

Located Item 1 and Item 6 selectors within iframe
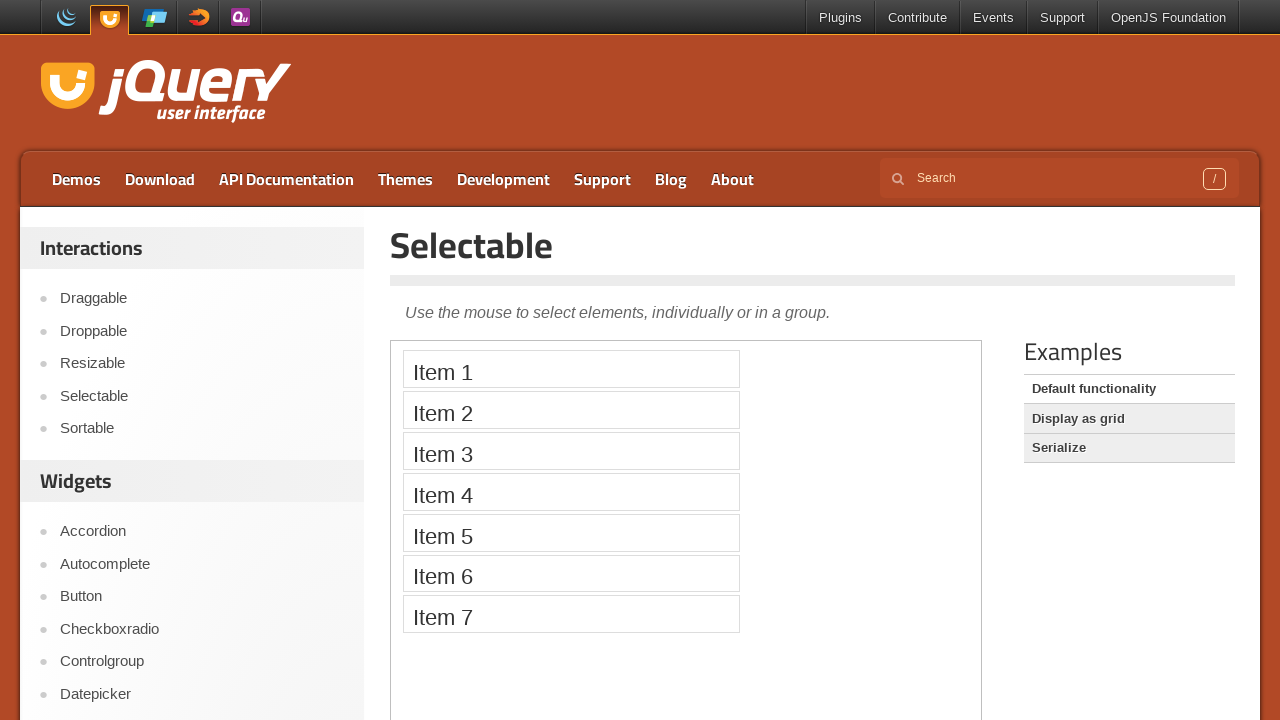

Waited for Item 1 to be visible
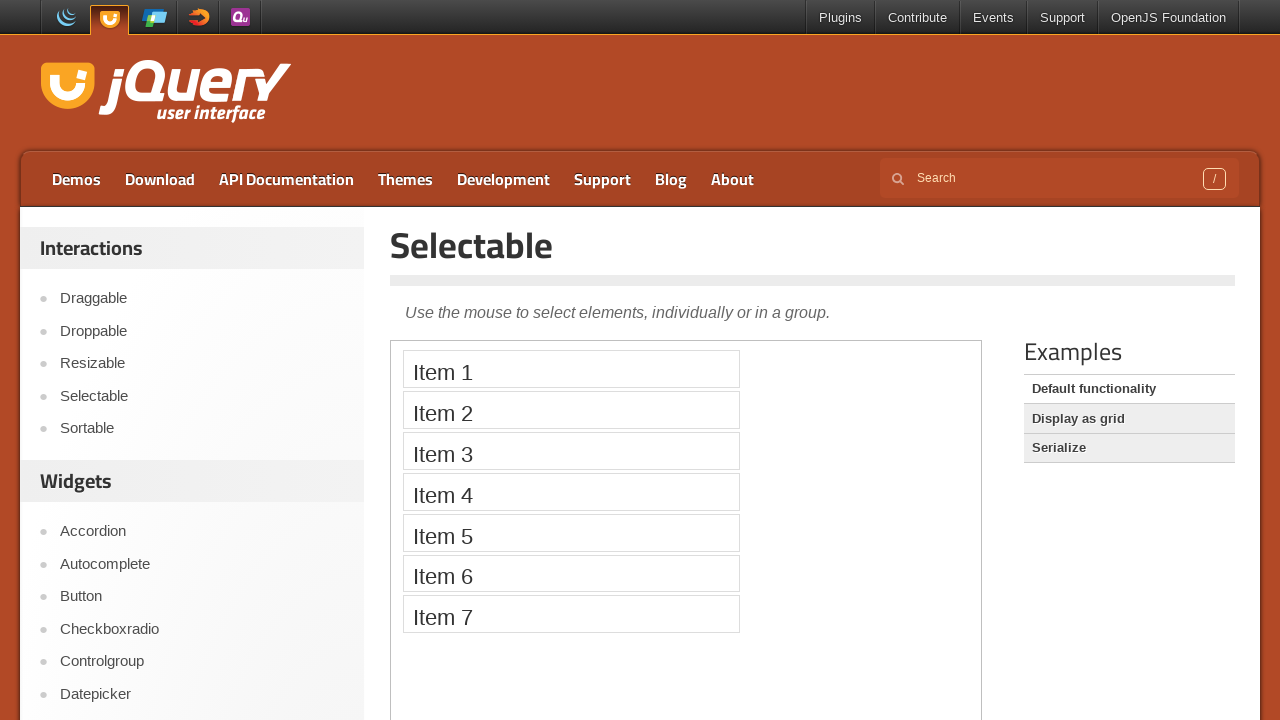

Waited for Item 6 to be visible
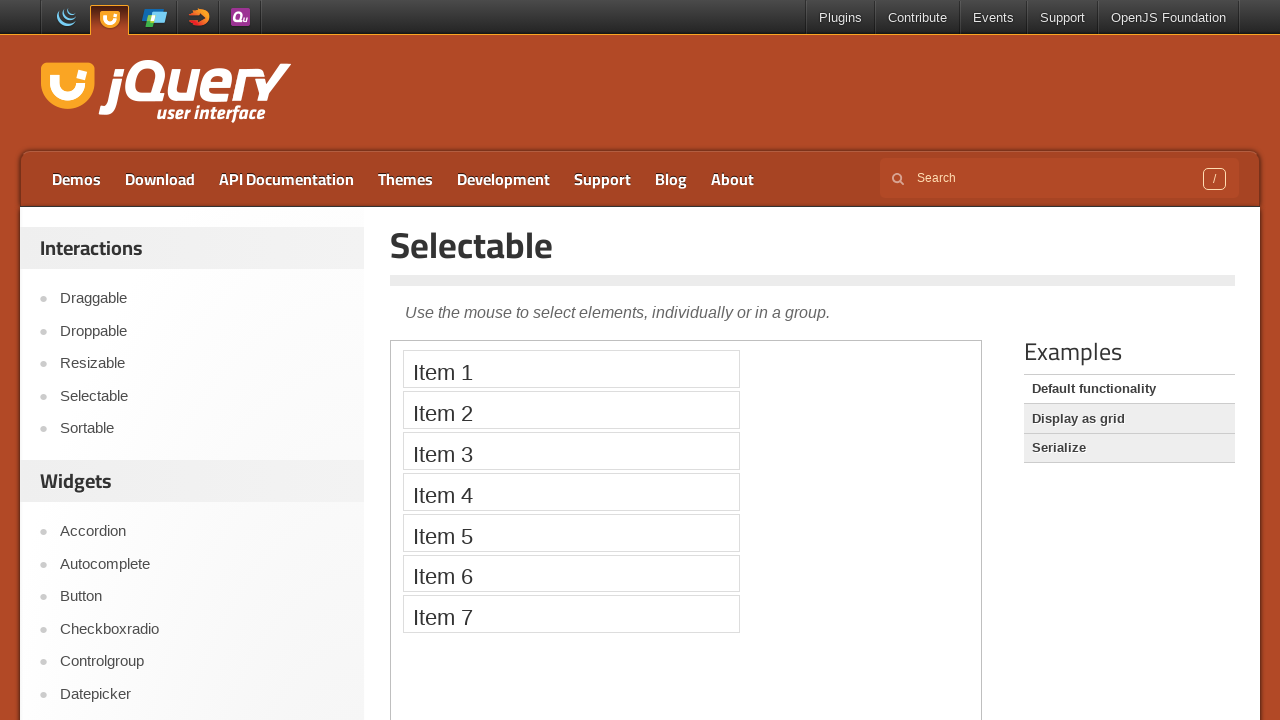

Retrieved bounding box for Item 1
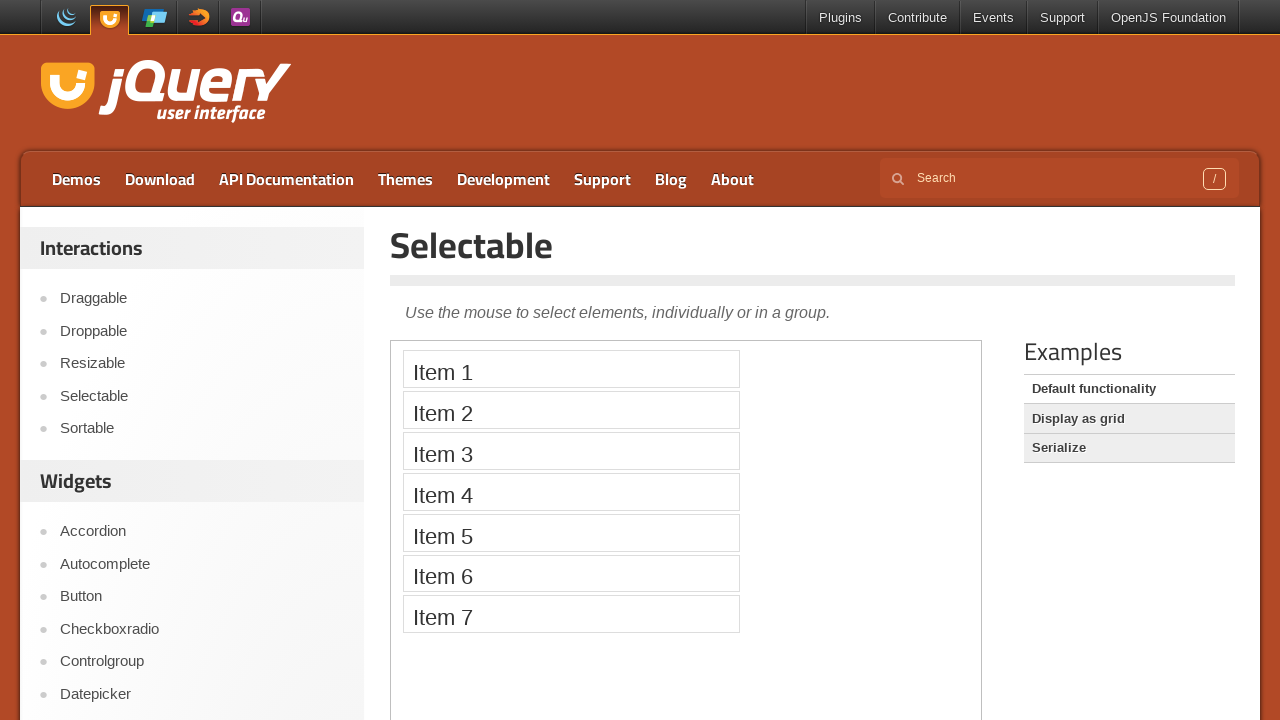

Retrieved bounding box for Item 6
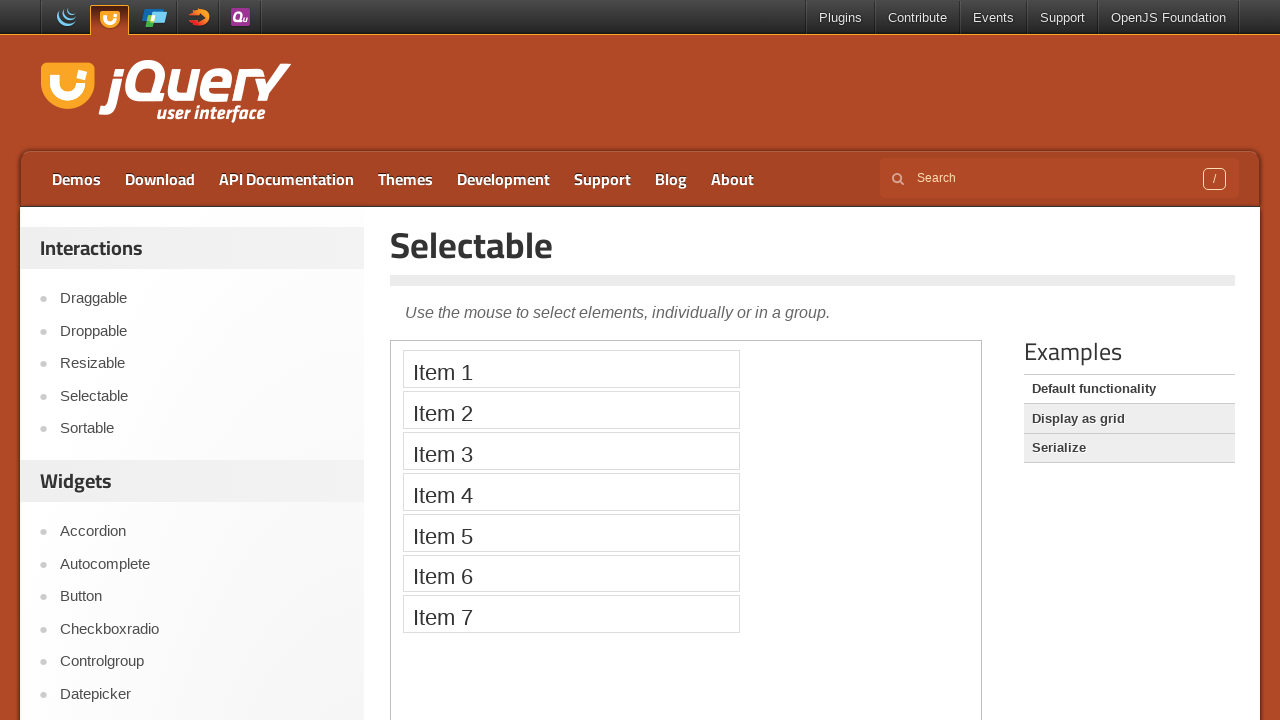

Located frame element
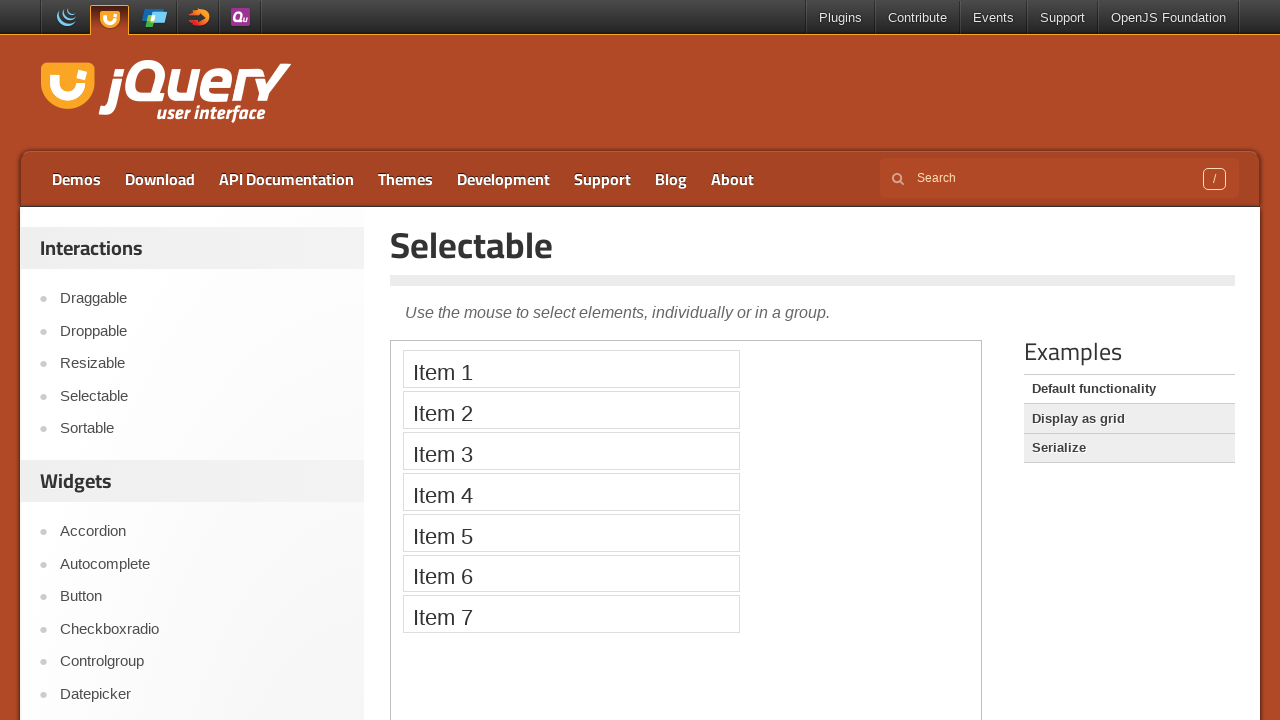

Retrieved frame element handle
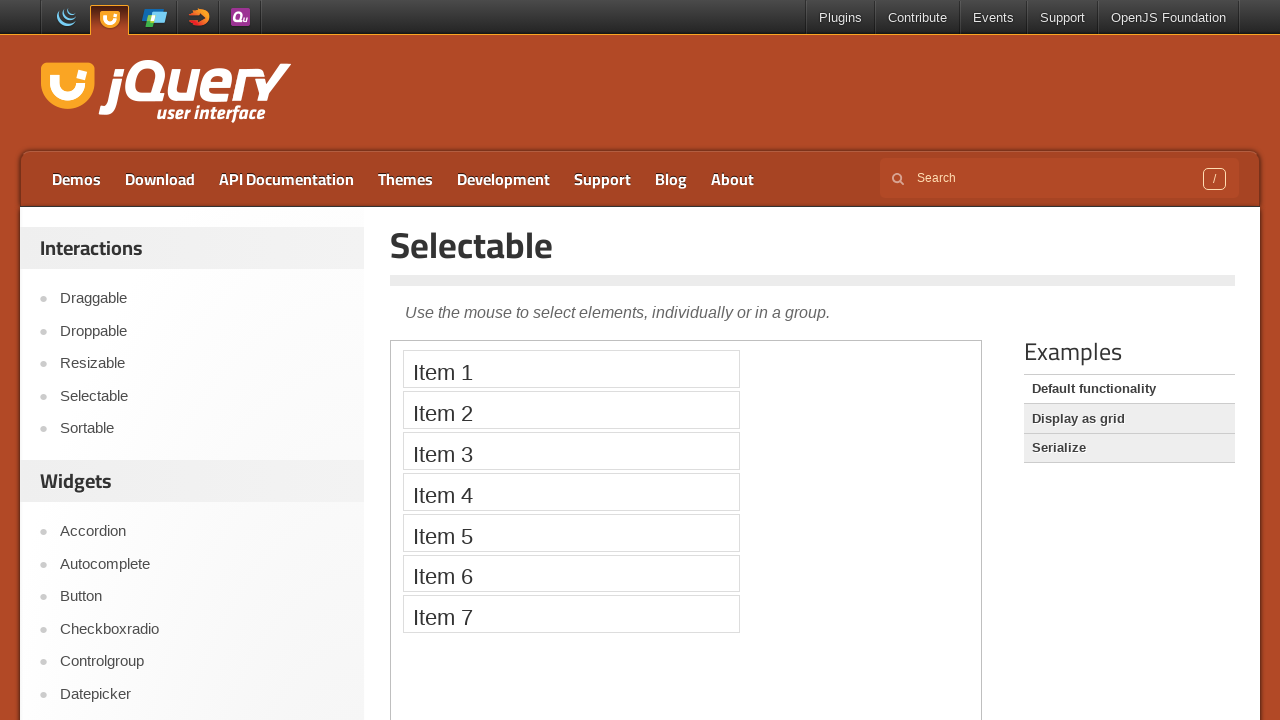

Accessed frame content
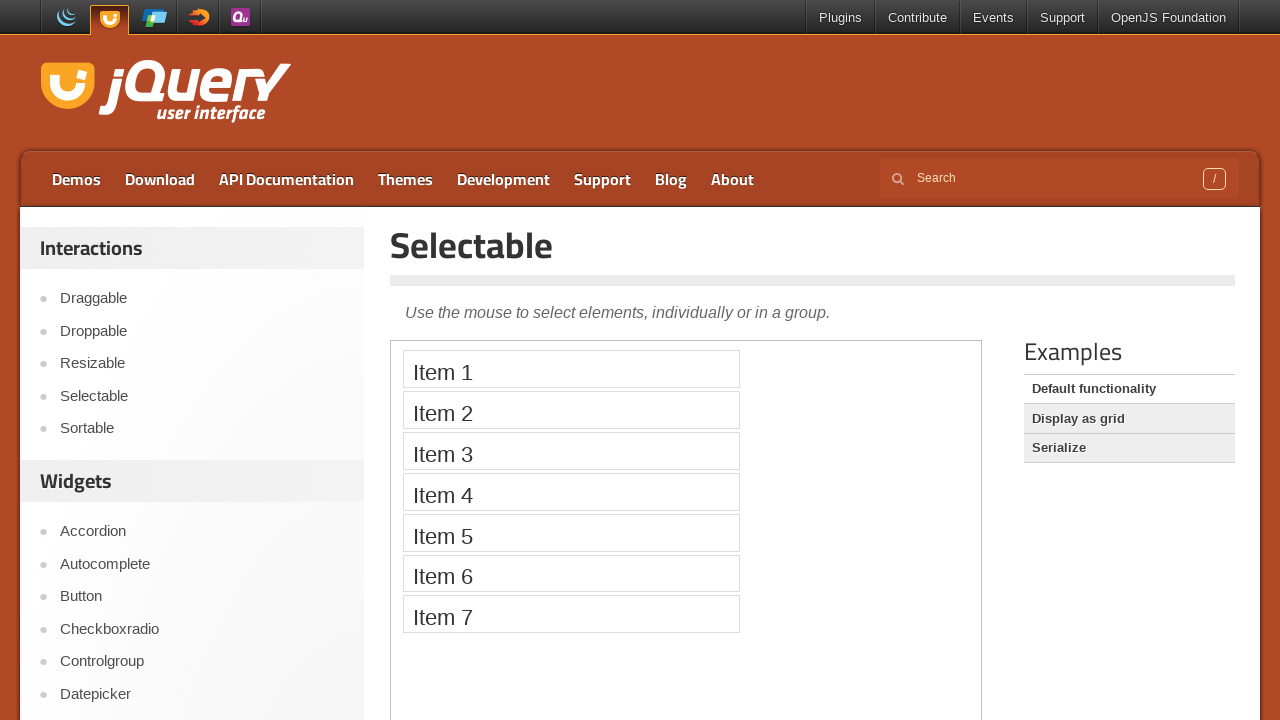

Located Item 1 element in frame content
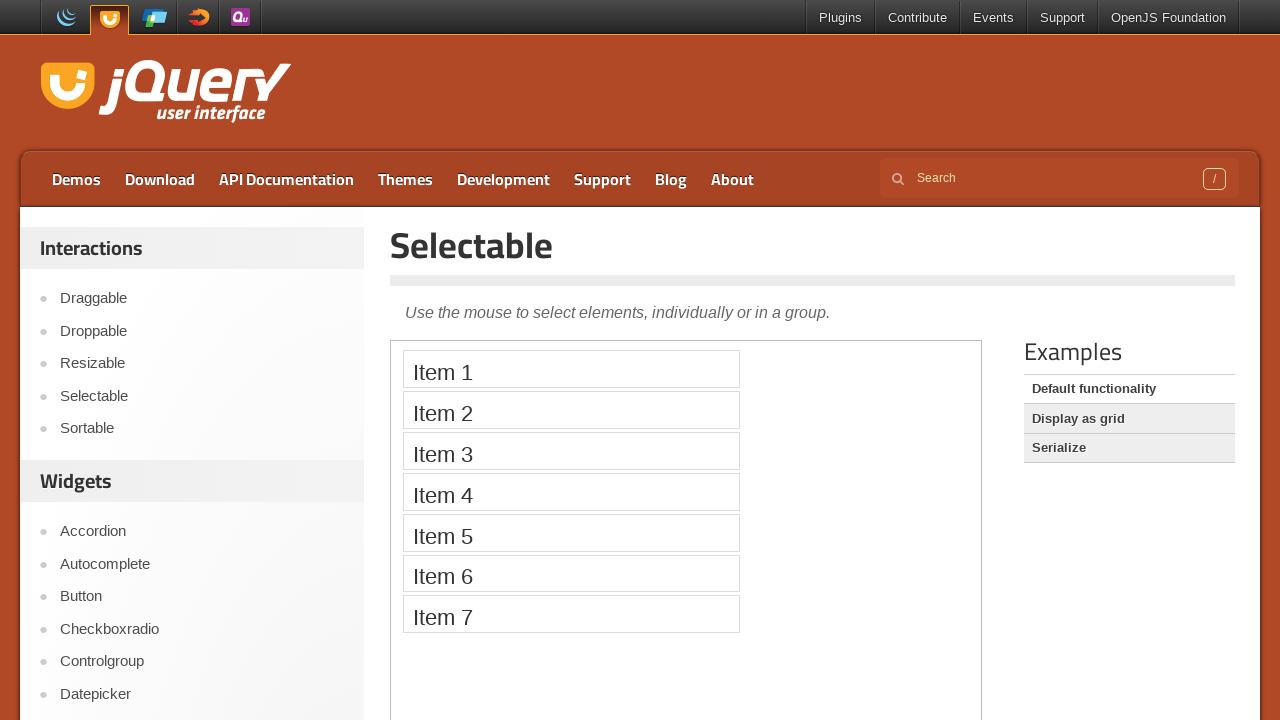

Located Item 6 element in frame content
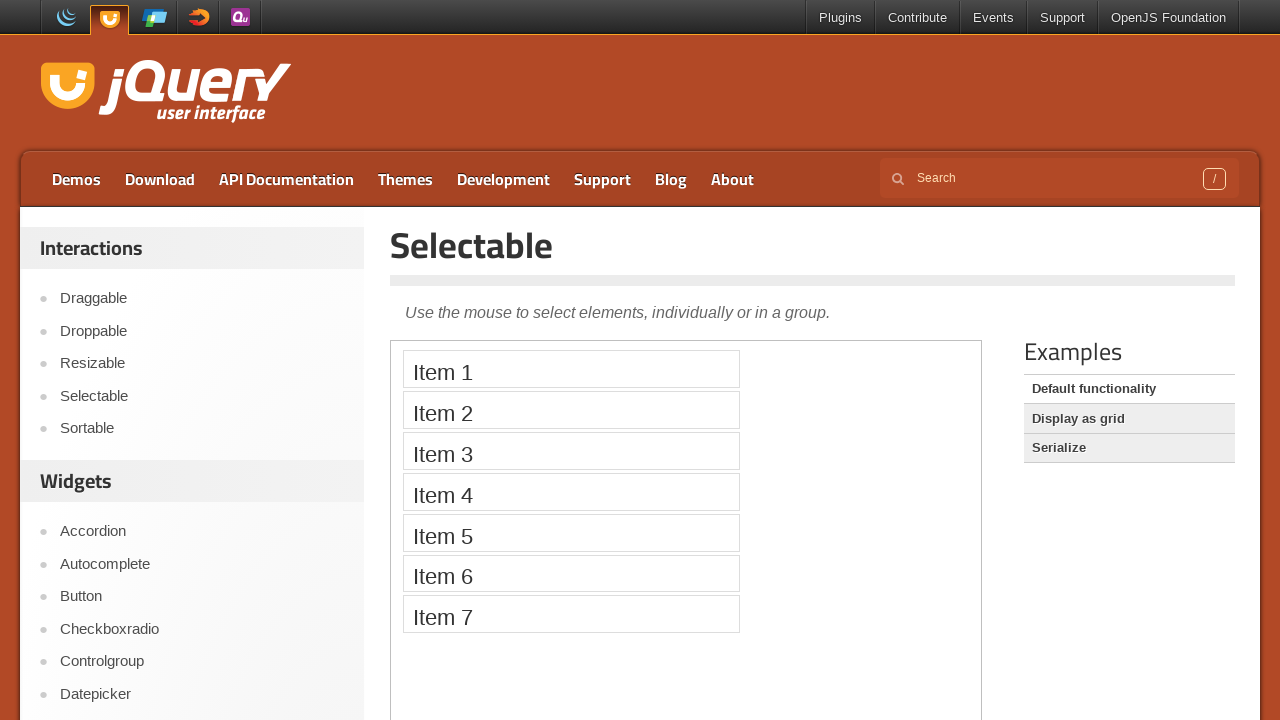

Performed drag selection from Item 1 to Item 6 at (571, 573)
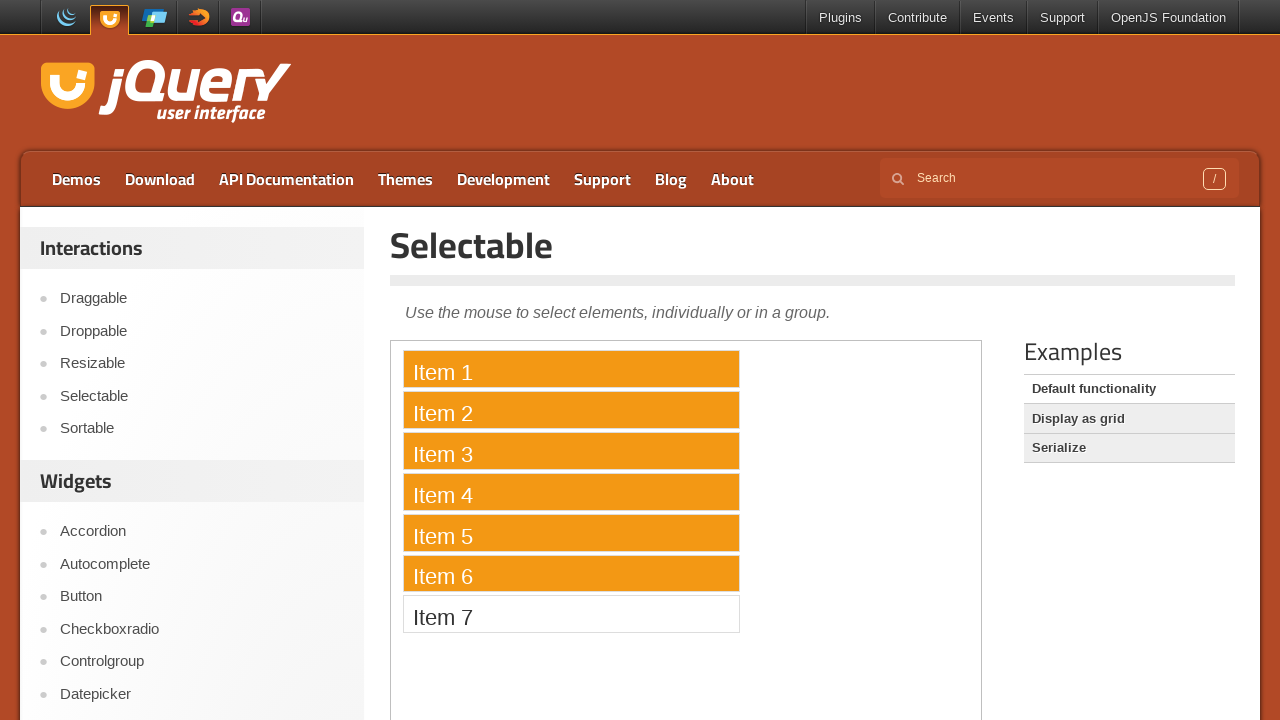

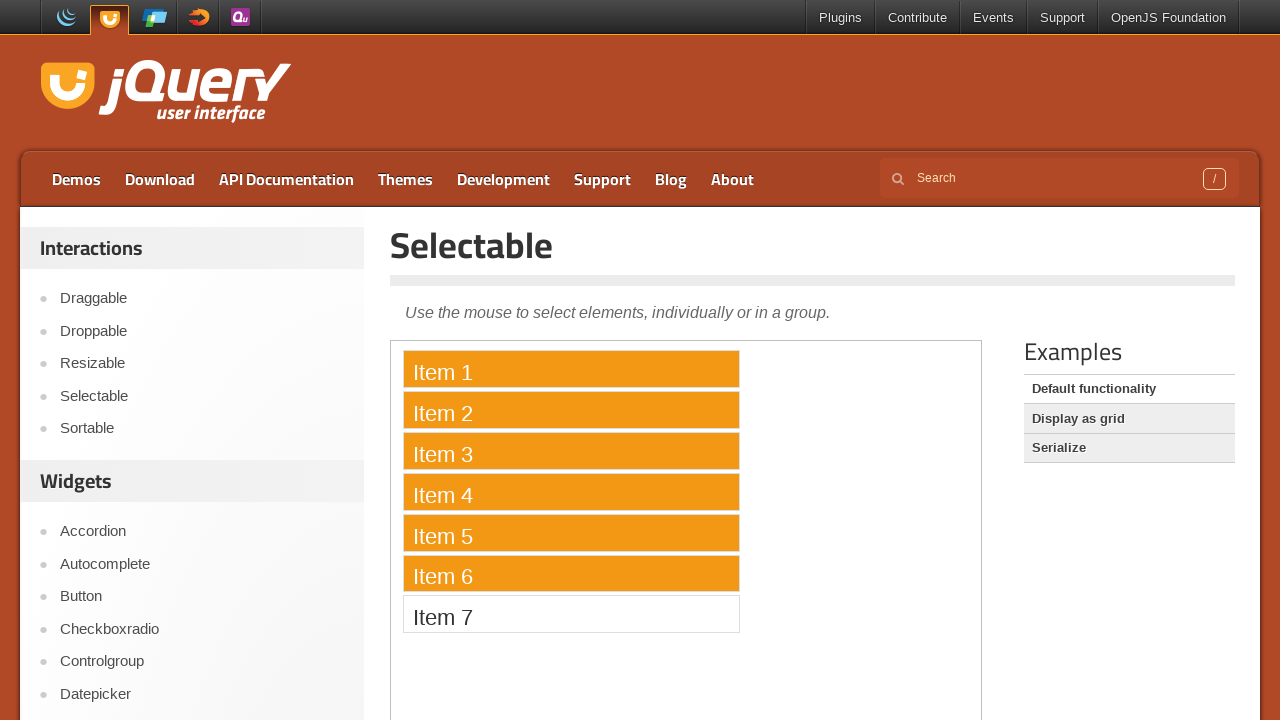